Tests form validation by submitting an invalid email format and verifying an error field is displayed

Starting URL: http://85.192.34.140:8081

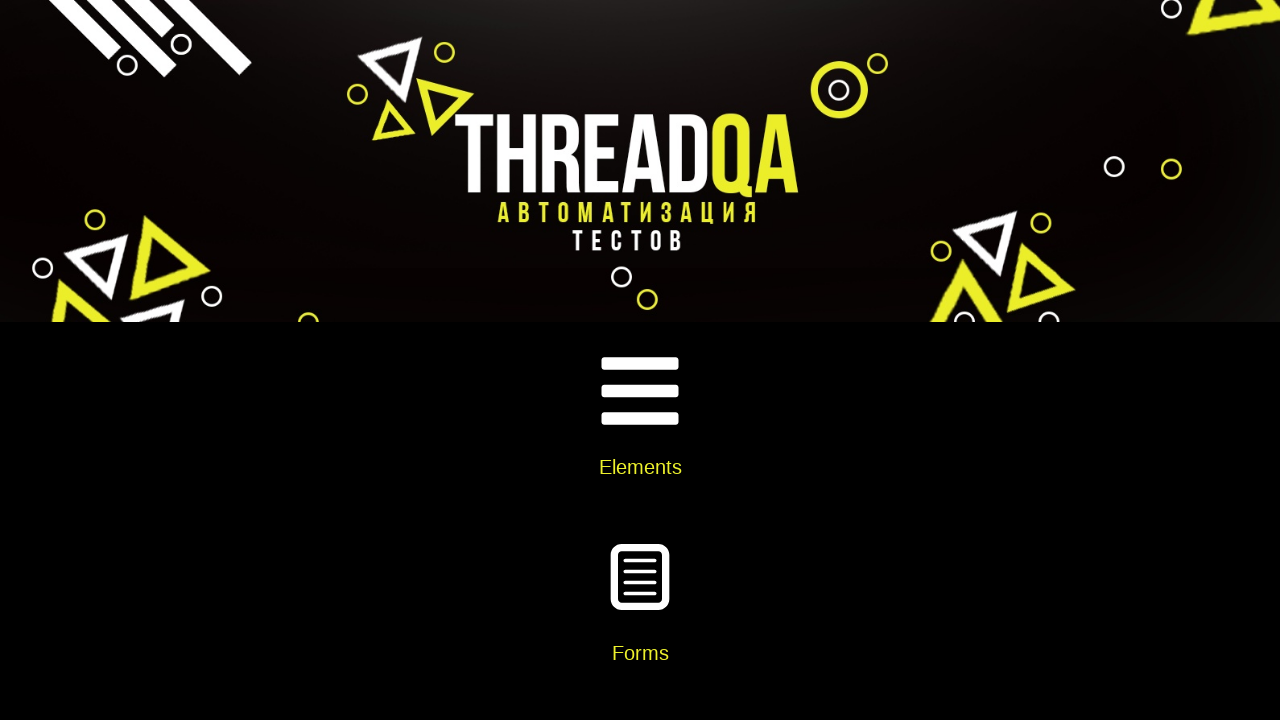

Clicked on Elements section at (640, 467) on xpath=//h5[text()='Elements']
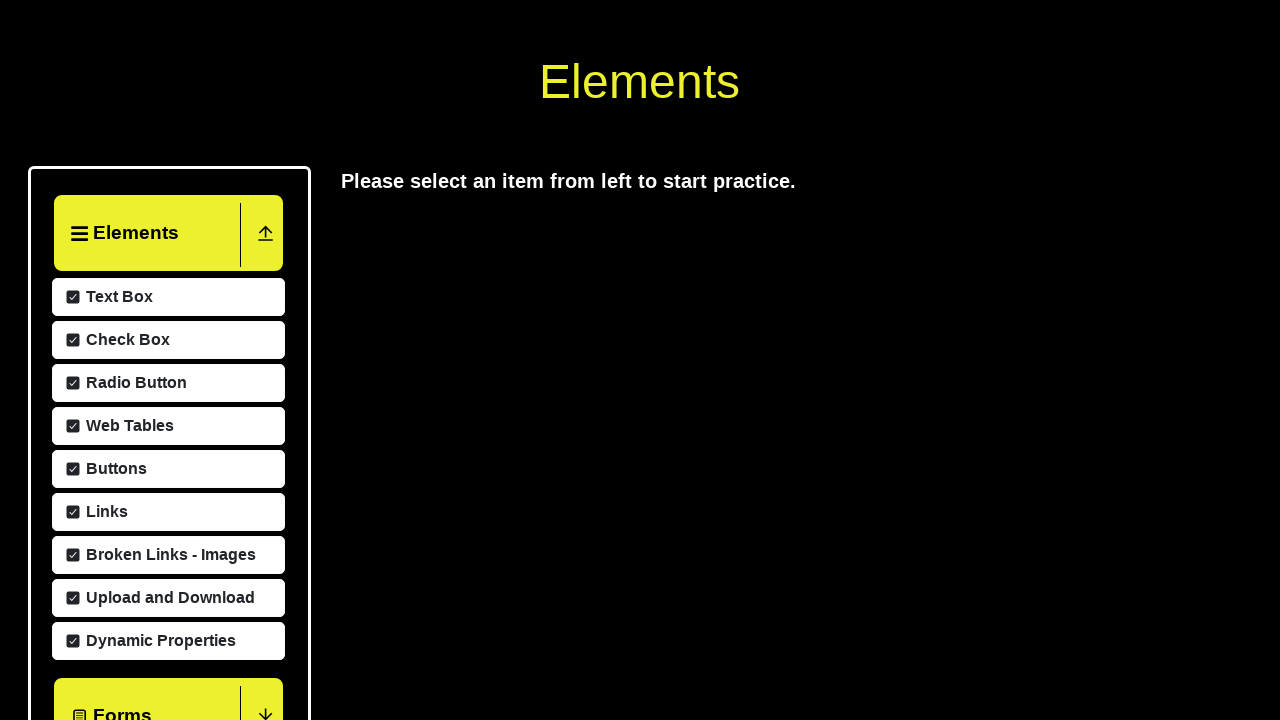

Clicked on Text Box menu item at (117, 589) on xpath=//span[text()='Text Box']
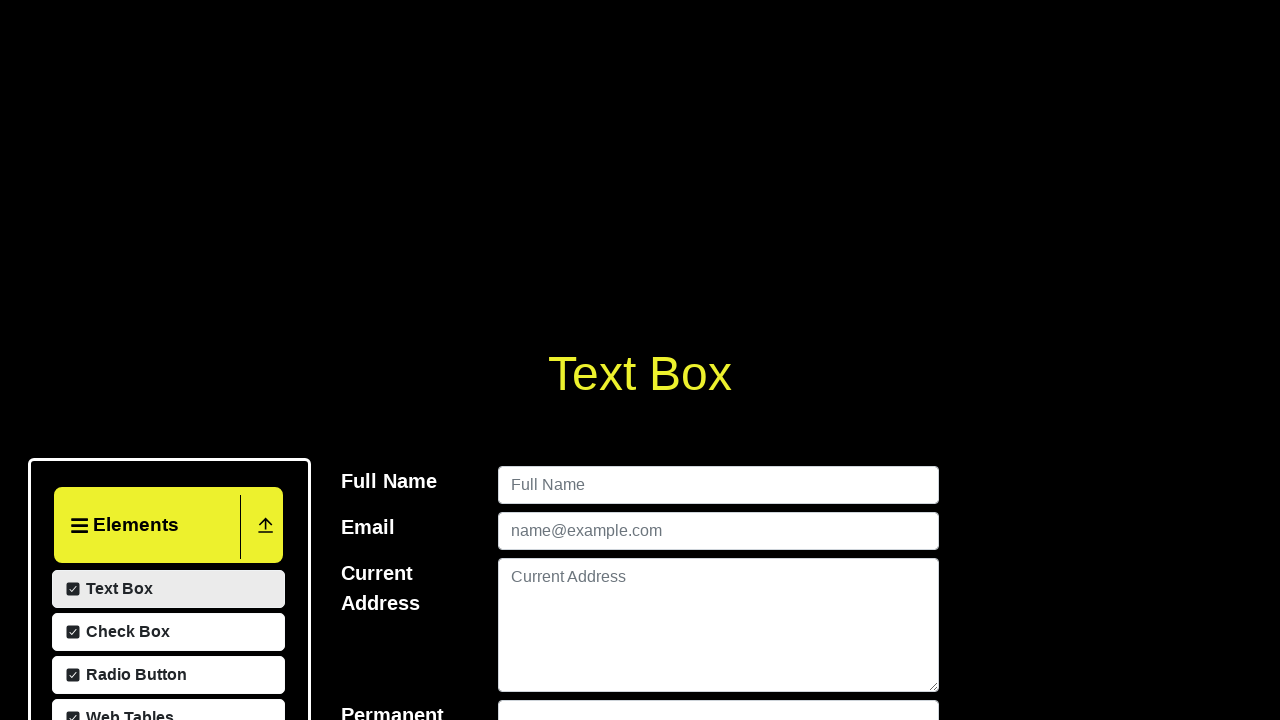

Filled in name field with 'Craig Thompson' on //input[@id='userName']
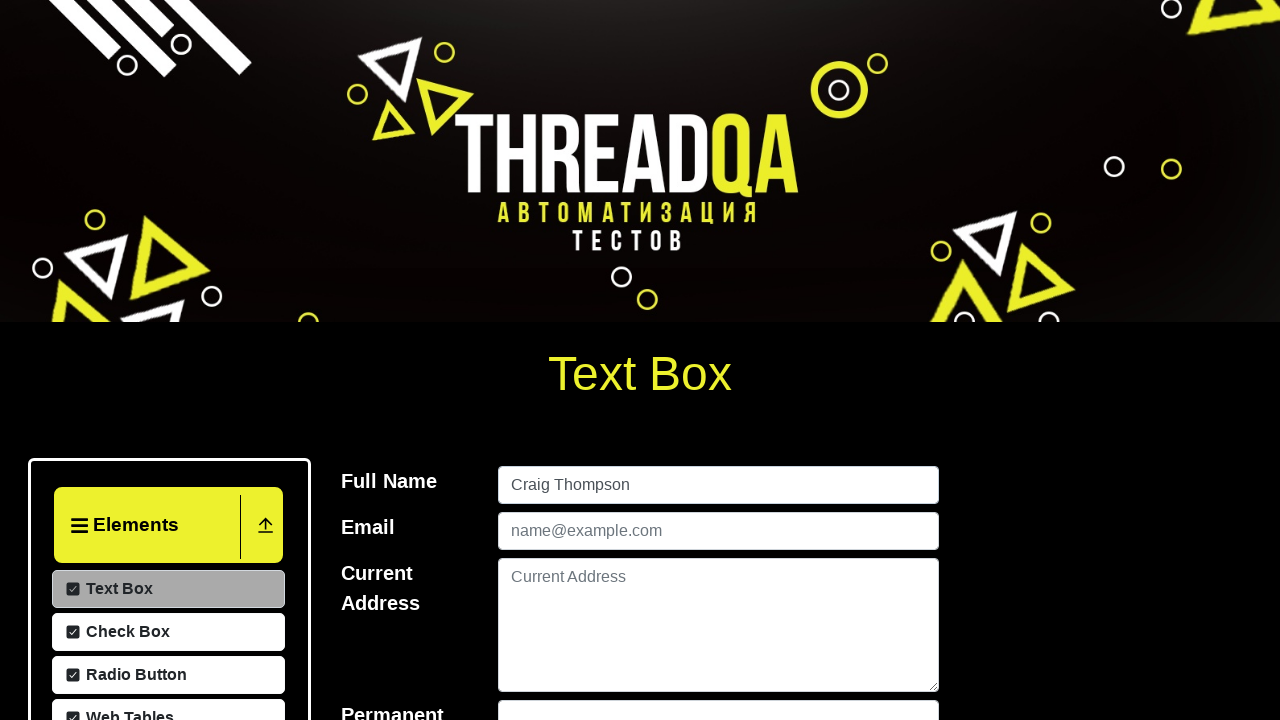

Filled in email field with invalid format 'craig@l' on //input[@id='userEmail']
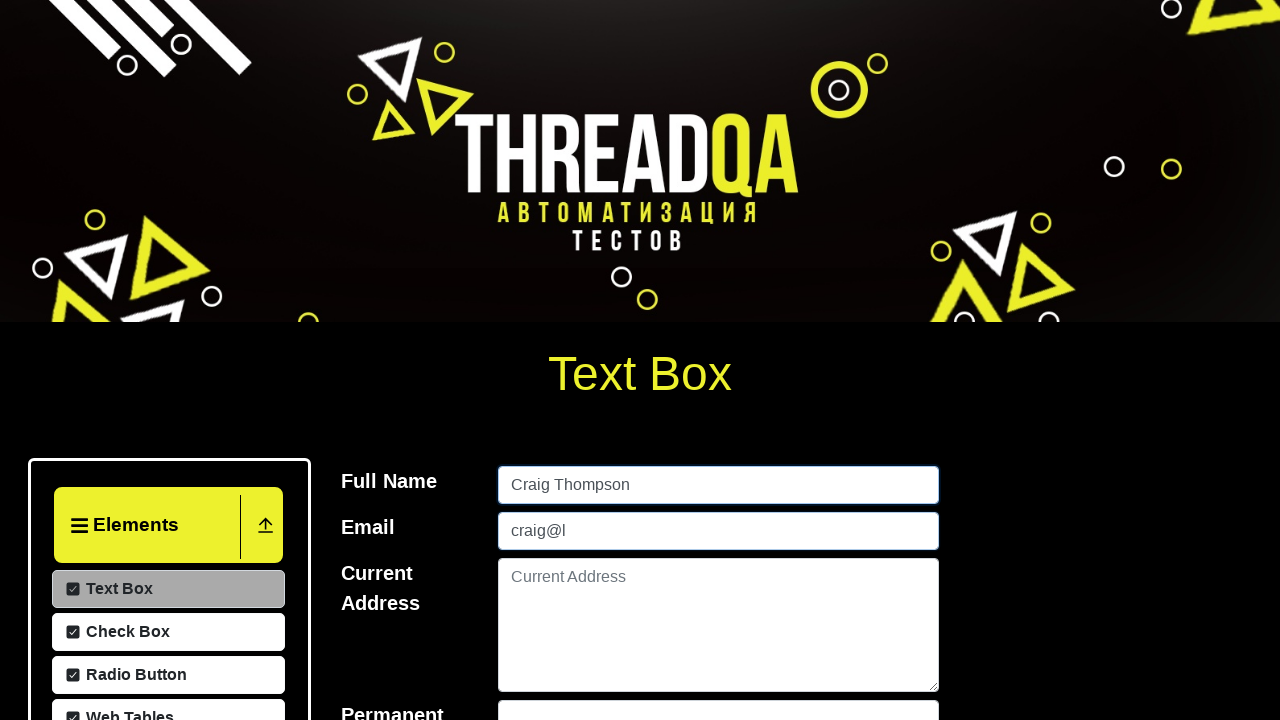

Clicked submit button to submit form at (902, 360) on xpath=//button[@id='submit']
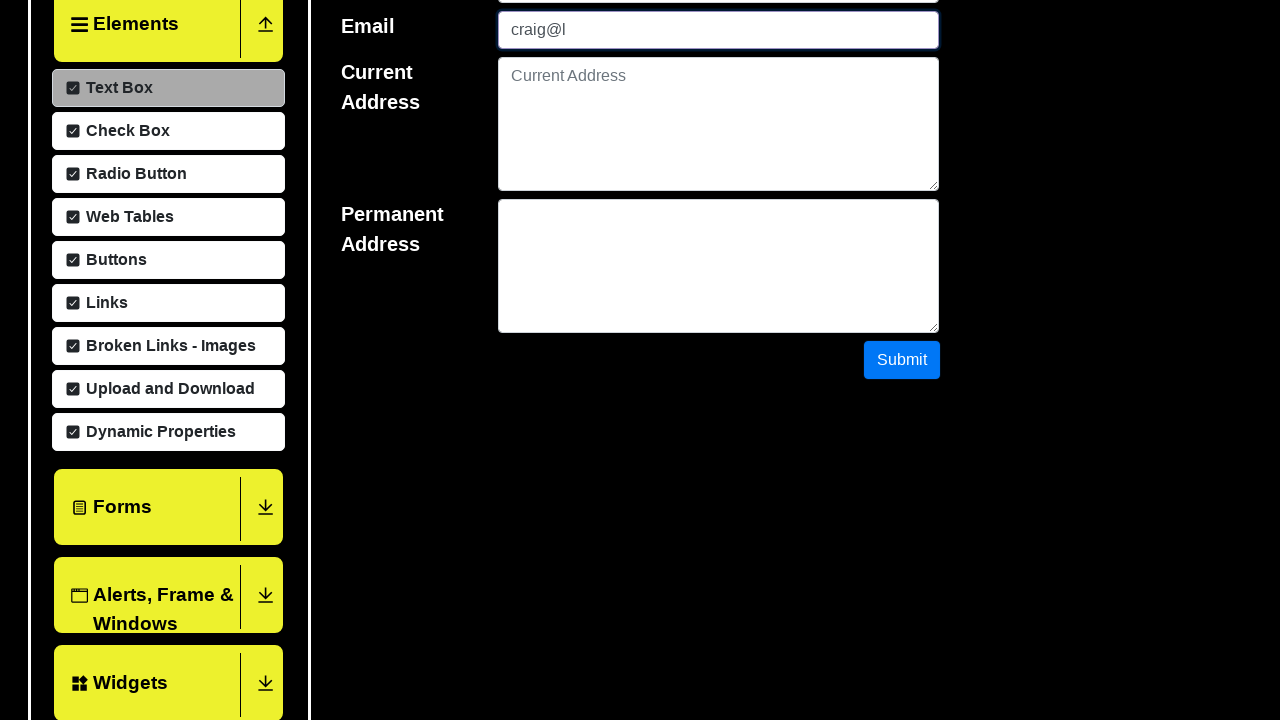

Email field error state appeared, confirming form validation failed
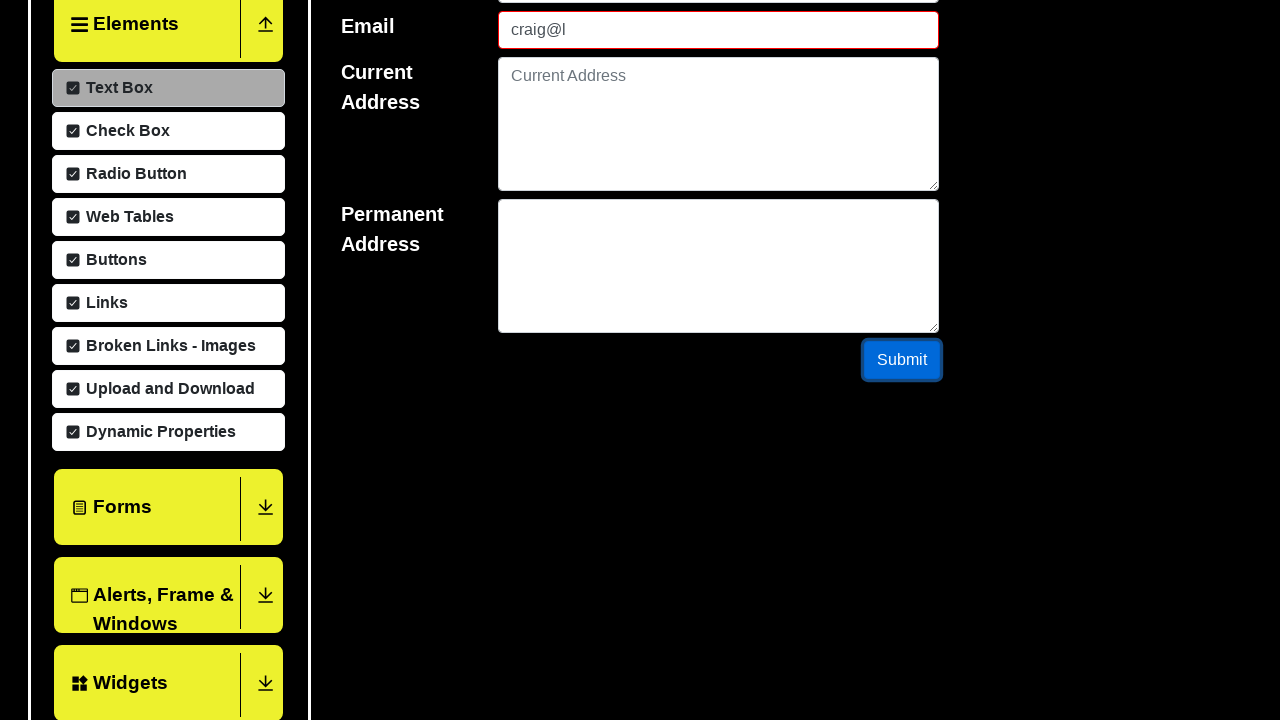

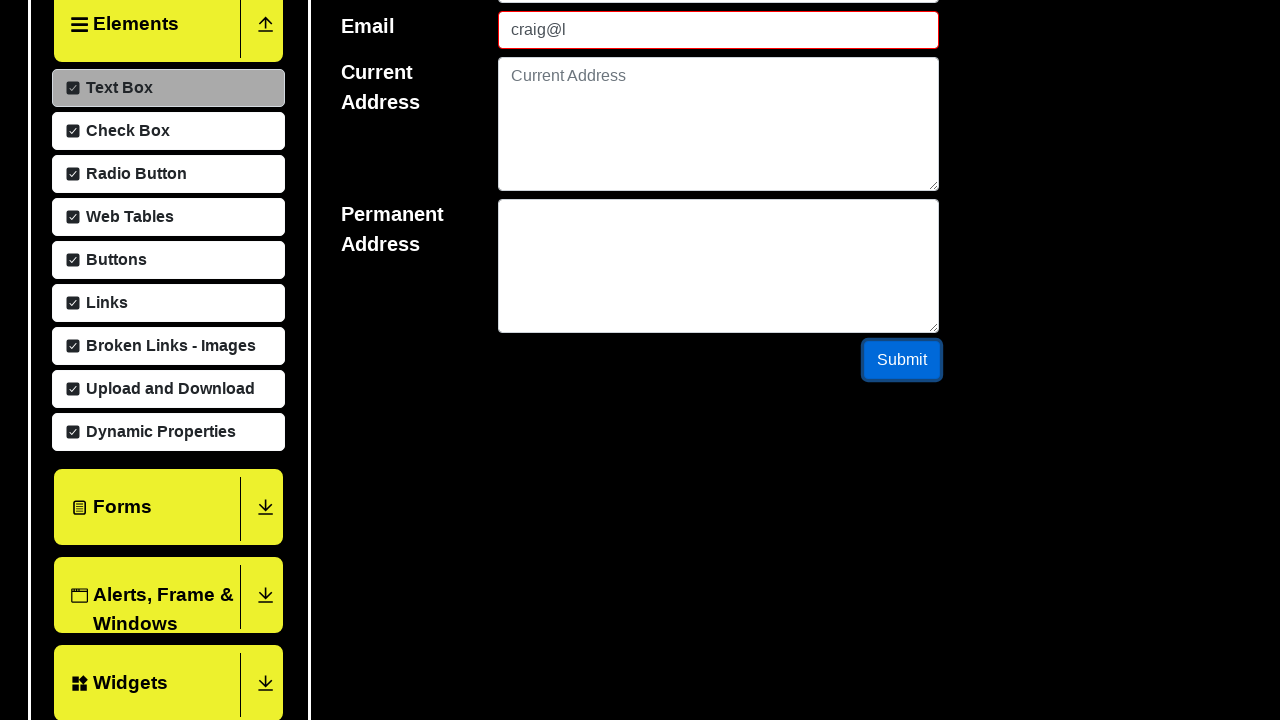